Tests dropdown menu interaction on Baidu Tieba advanced search page by reading options and selecting different values

Starting URL: http://tieba.baidu.com/f/search/adv

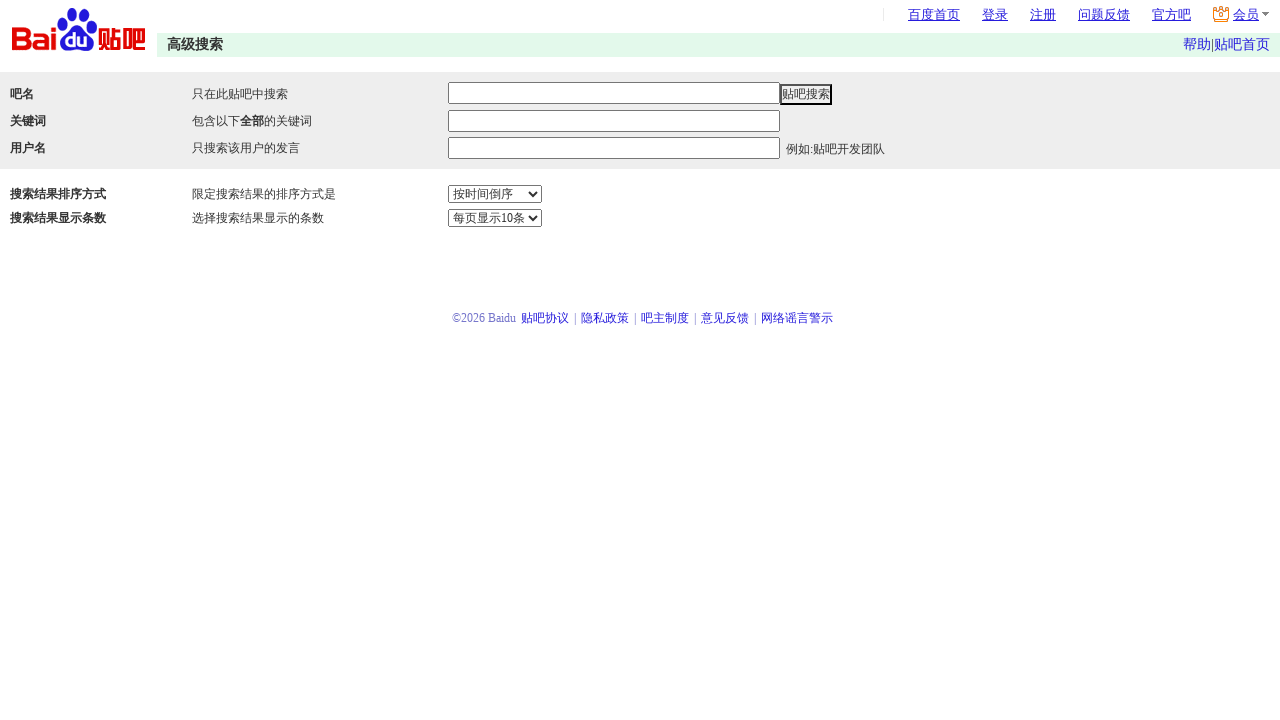

Waited for dropdown menu with name 'sm' to be present
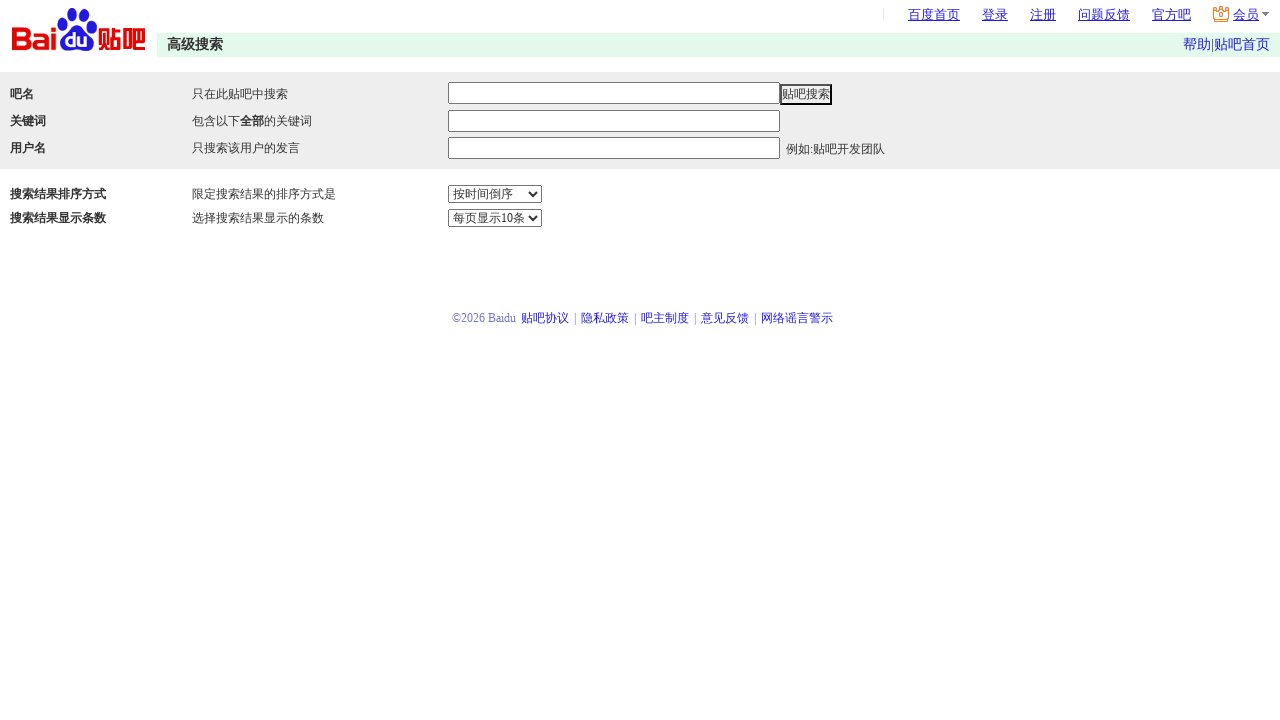

Retrieved all options from dropdown menu
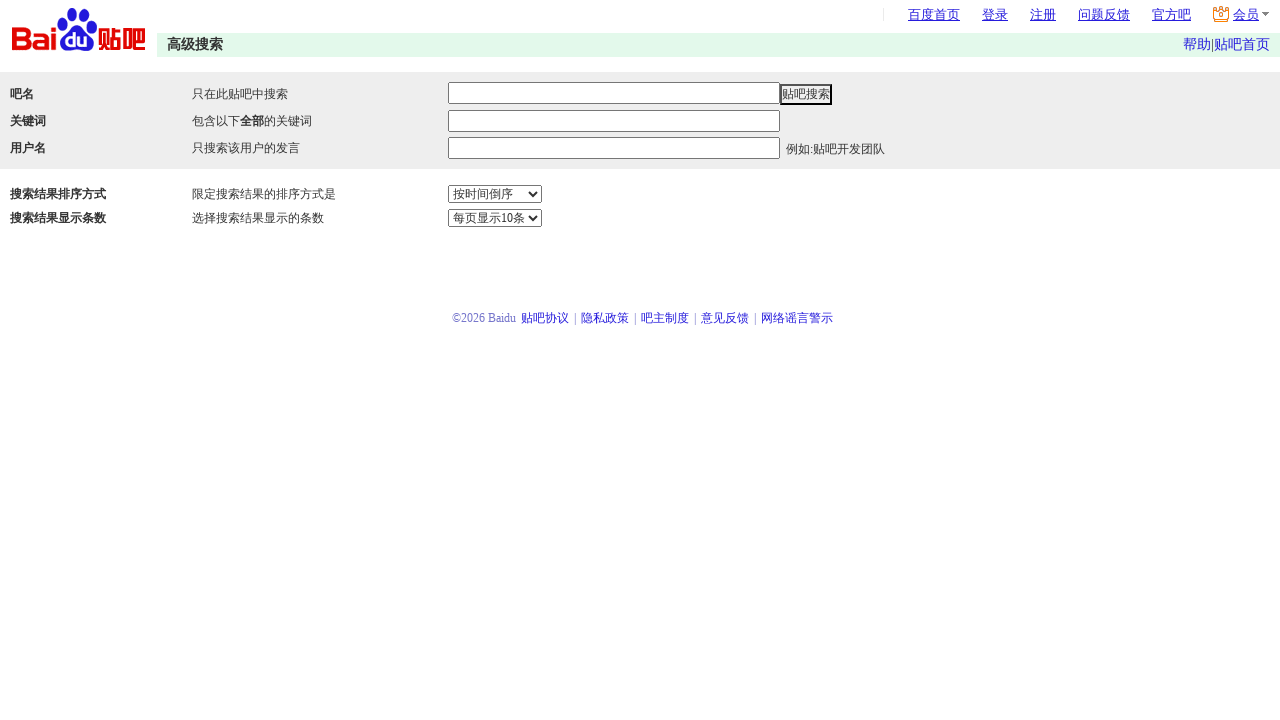

Retrieved current dropdown value
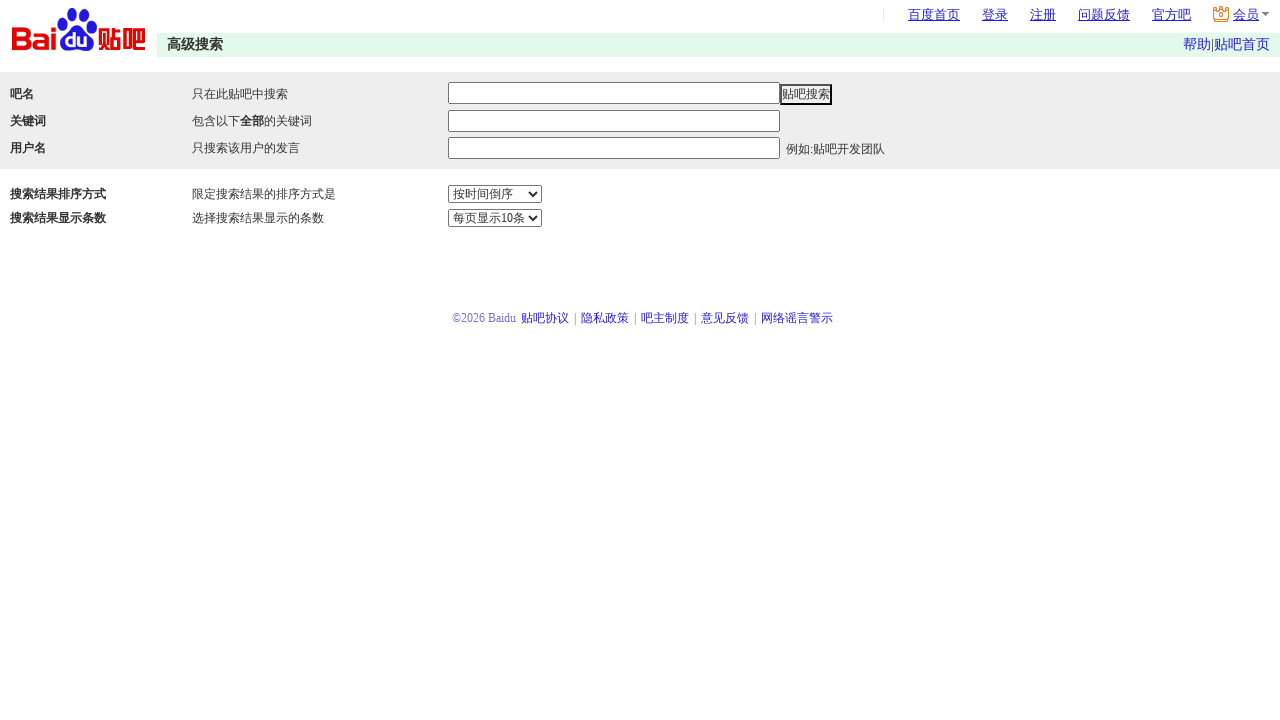

Retrieved default selected option text: 按时间倒序
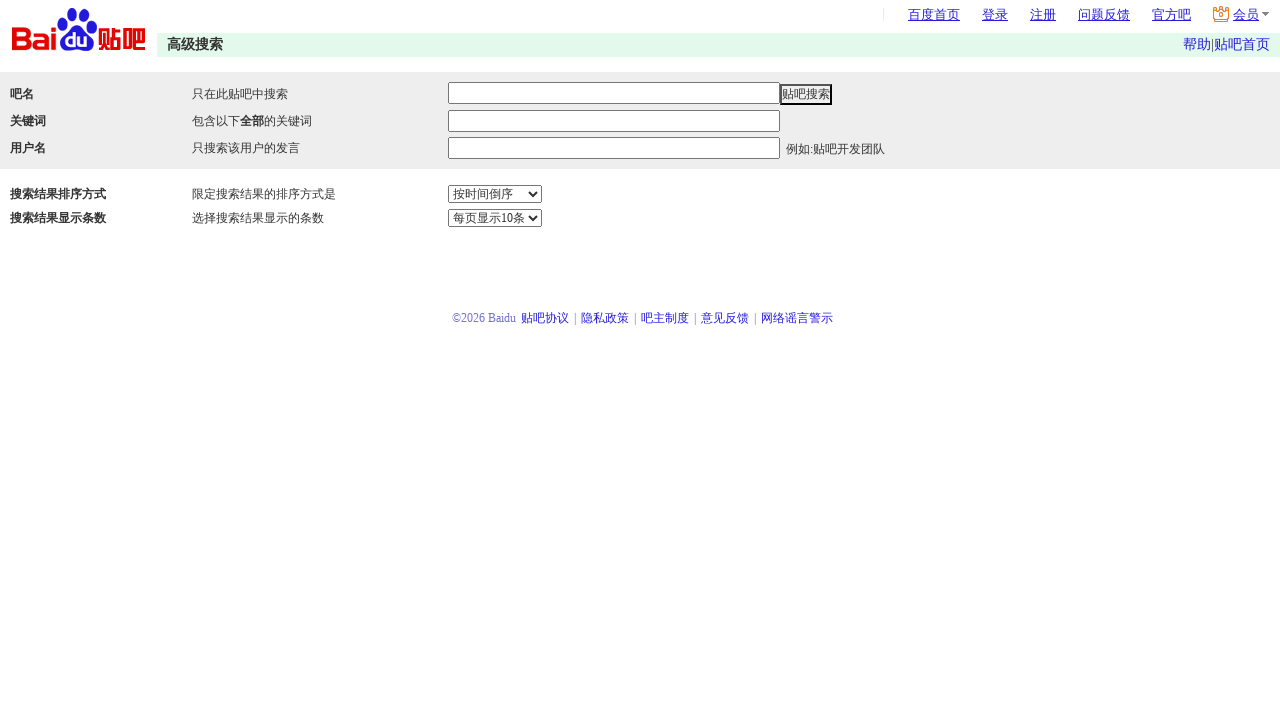

Selected dropdown option with value '2' on select[name='sm']
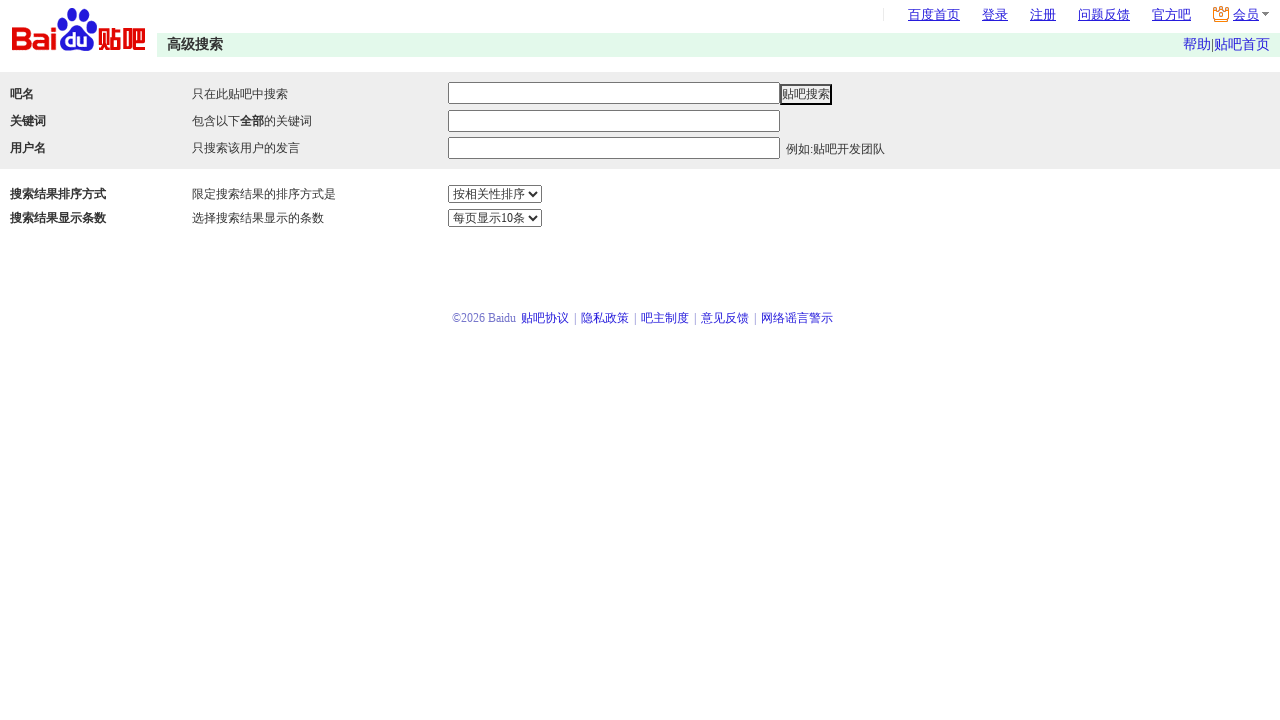

Retrieved updated dropdown value after selection
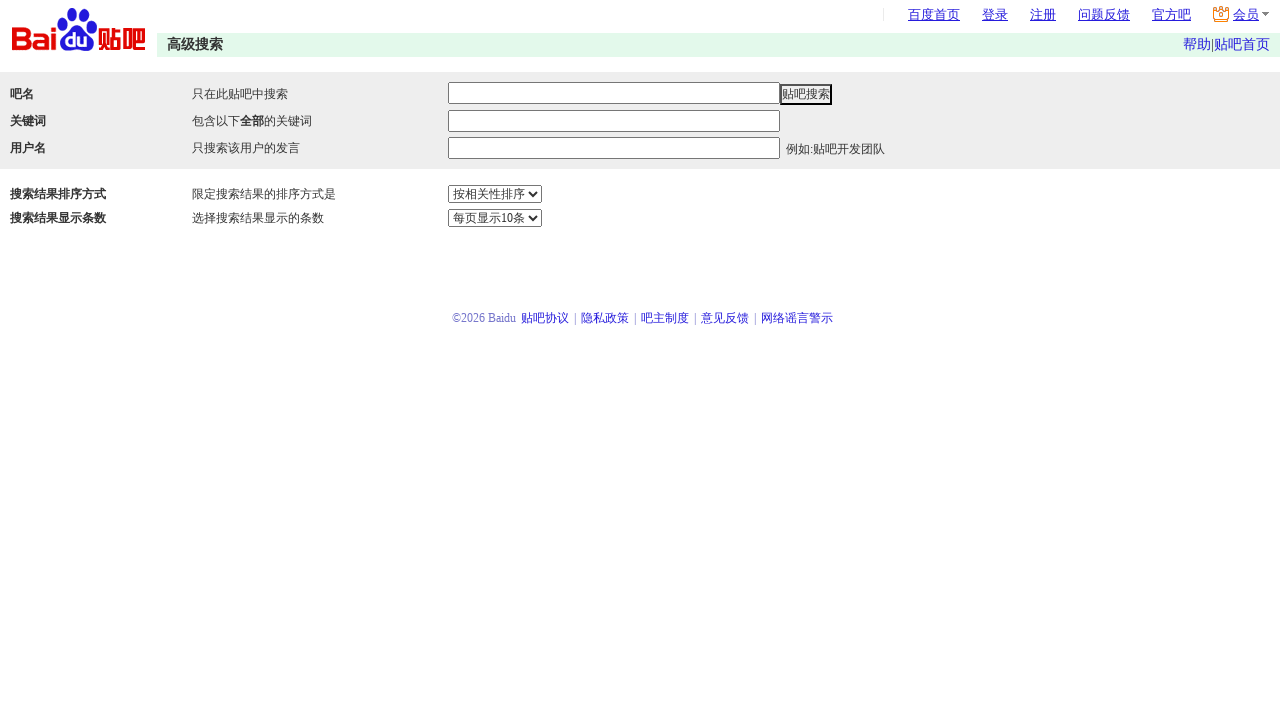

Retrieved newly selected option text: 按相关性排序
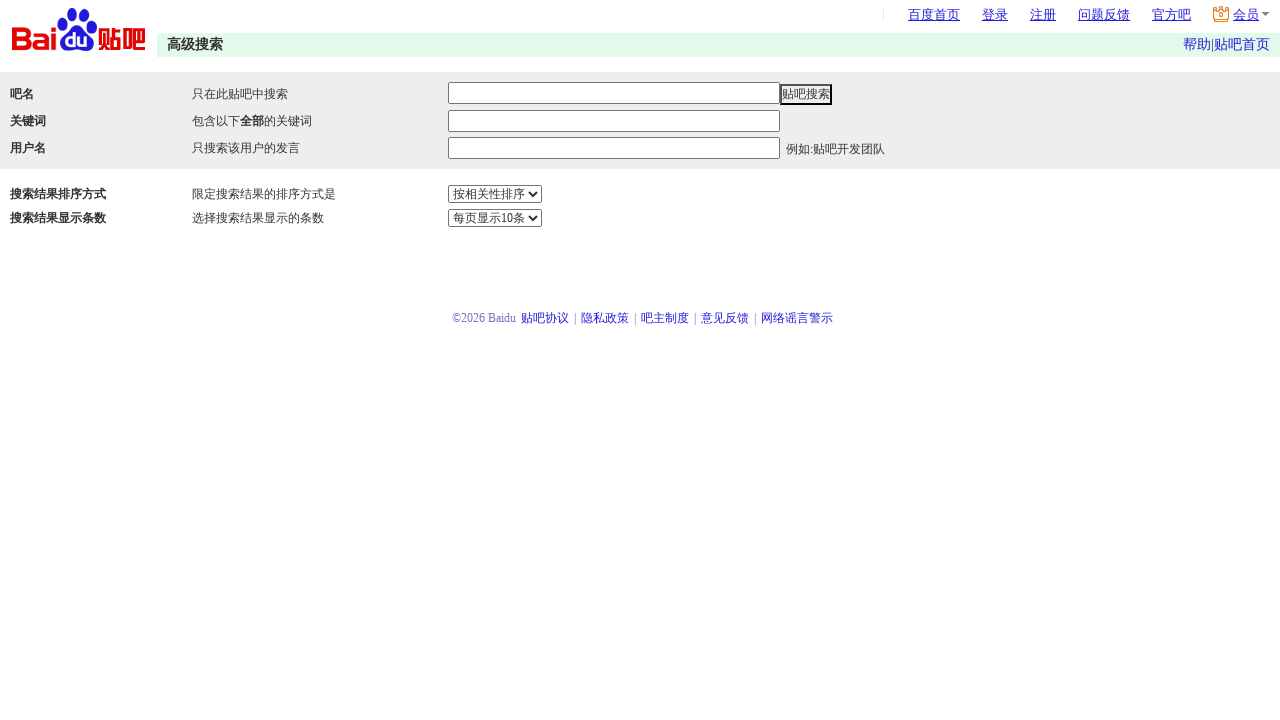

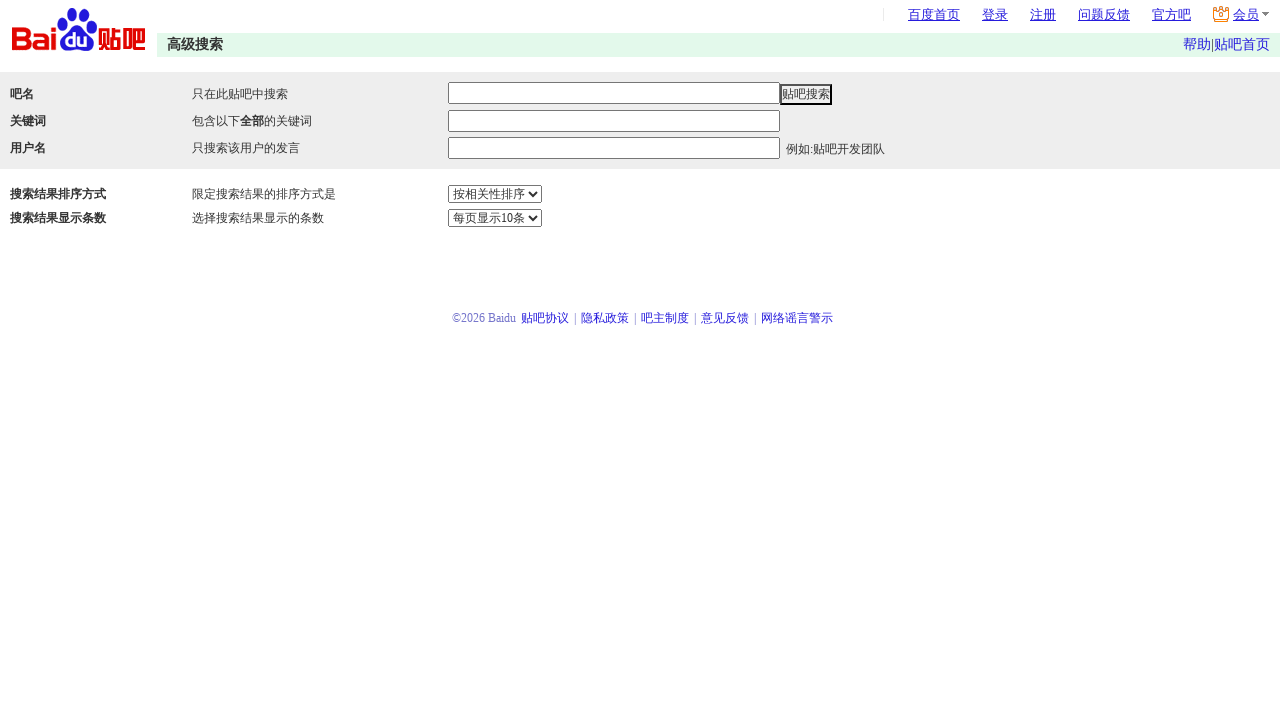